Tests checkbox functionality by checking and unchecking a checkbox, verifying its selected state, and counting the total number of checkboxes on the page

Starting URL: https://rahulshettyacademy.com/AutomationPractice/

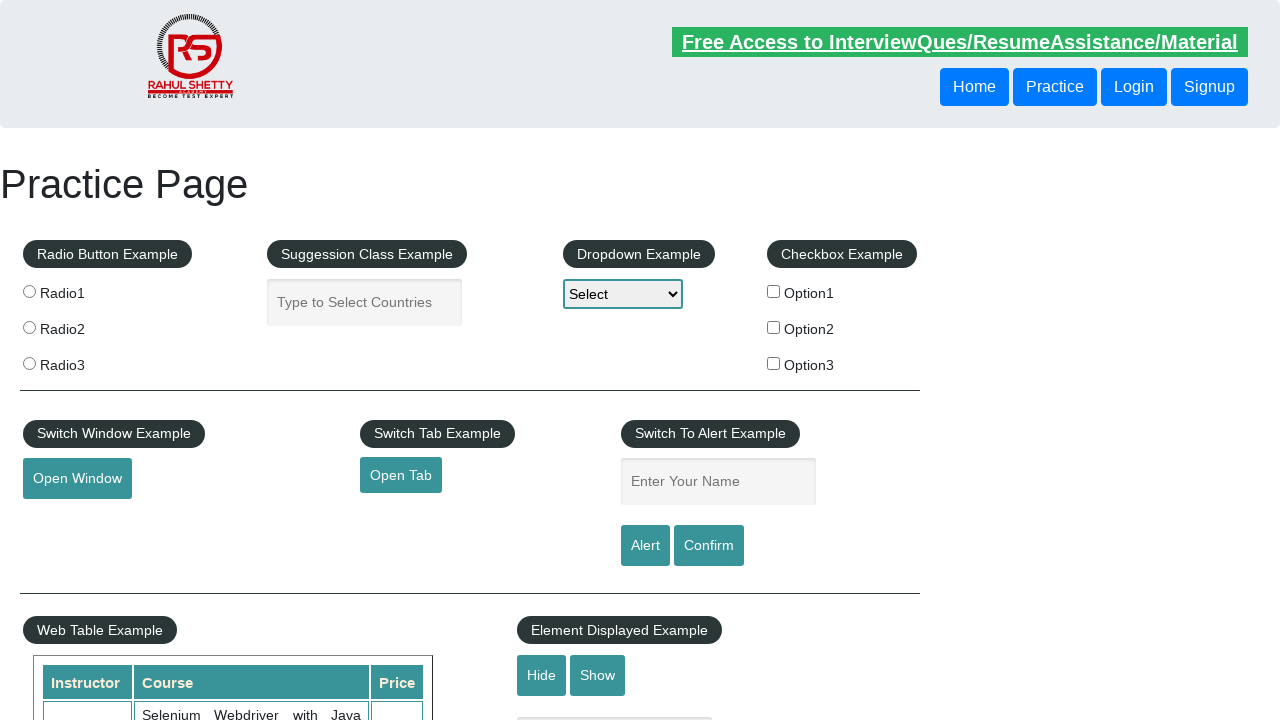

Navigated to Rahul Shetty Academy automation practice page
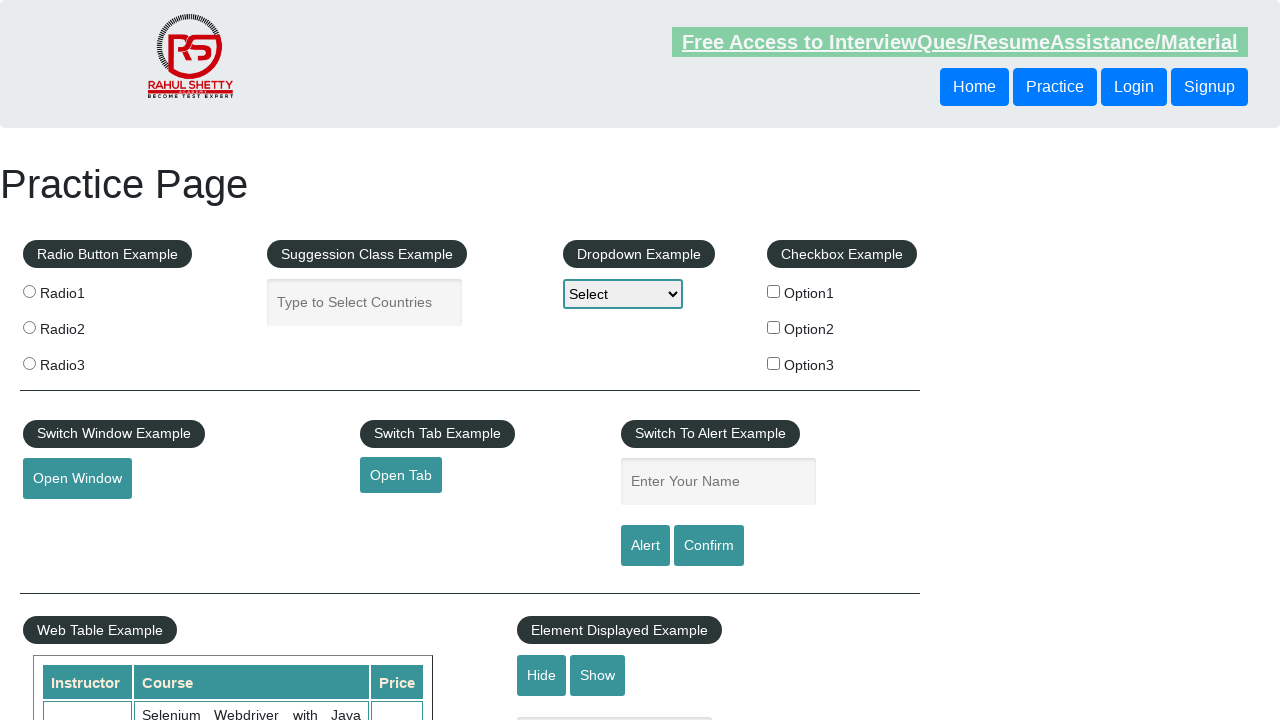

Clicked to check the first checkbox at (774, 291) on #checkBoxOption1
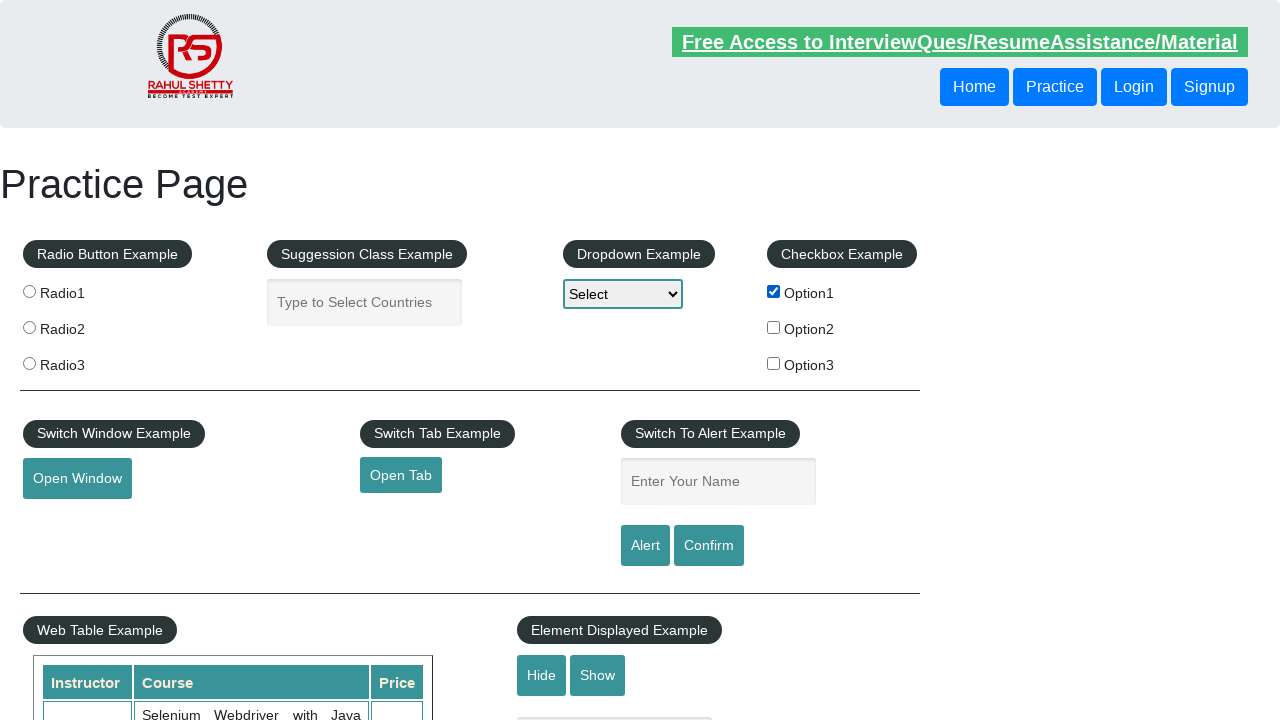

Verified that the first checkbox is checked
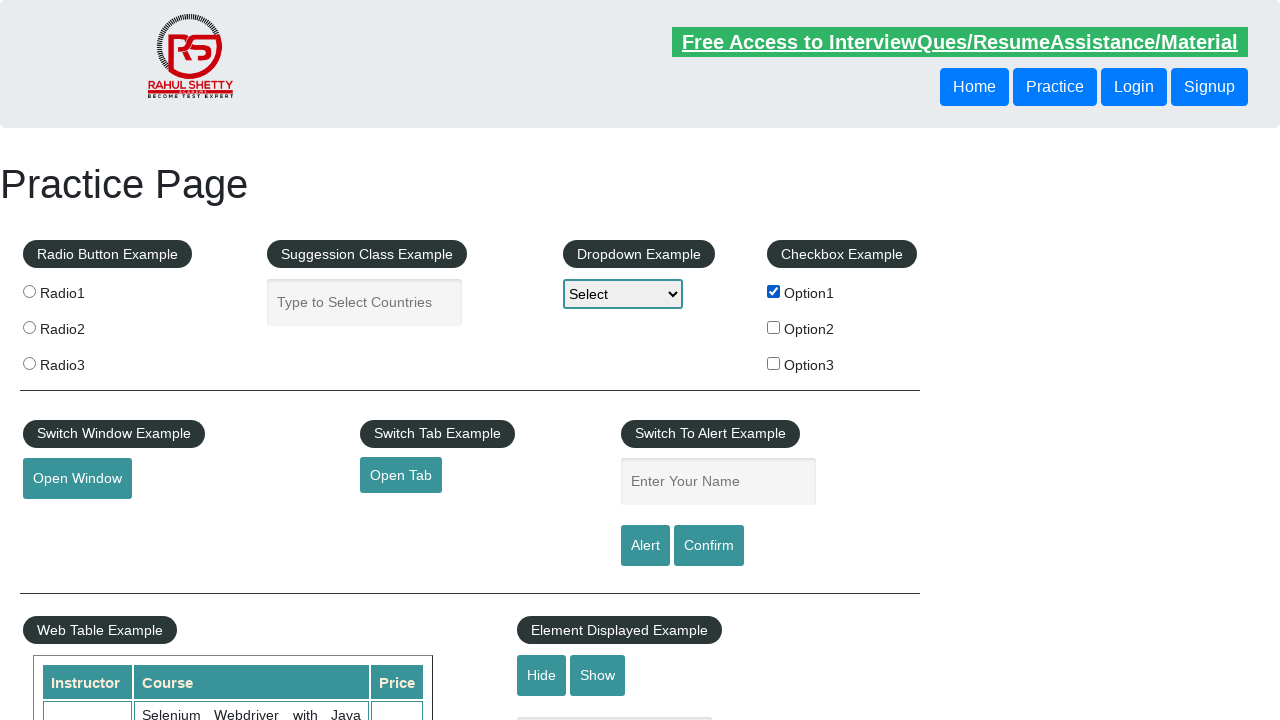

Clicked to uncheck the first checkbox at (774, 291) on #checkBoxOption1
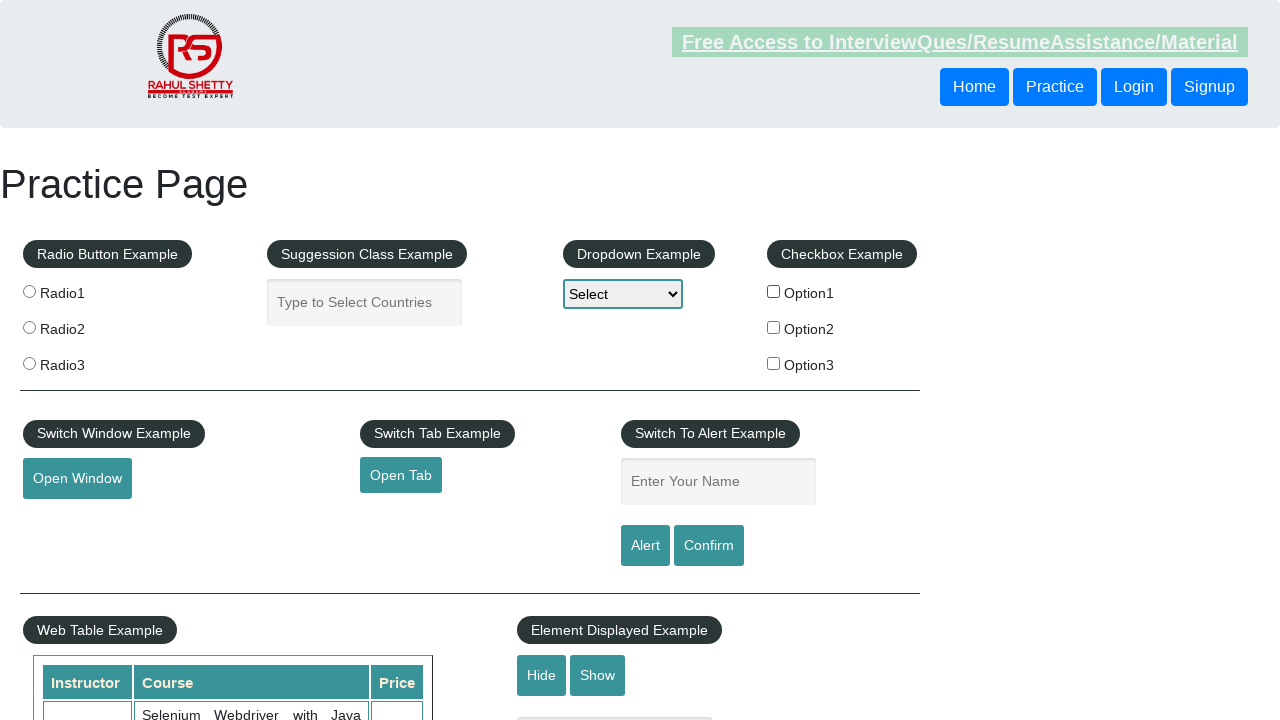

Verified that the first checkbox is unchecked
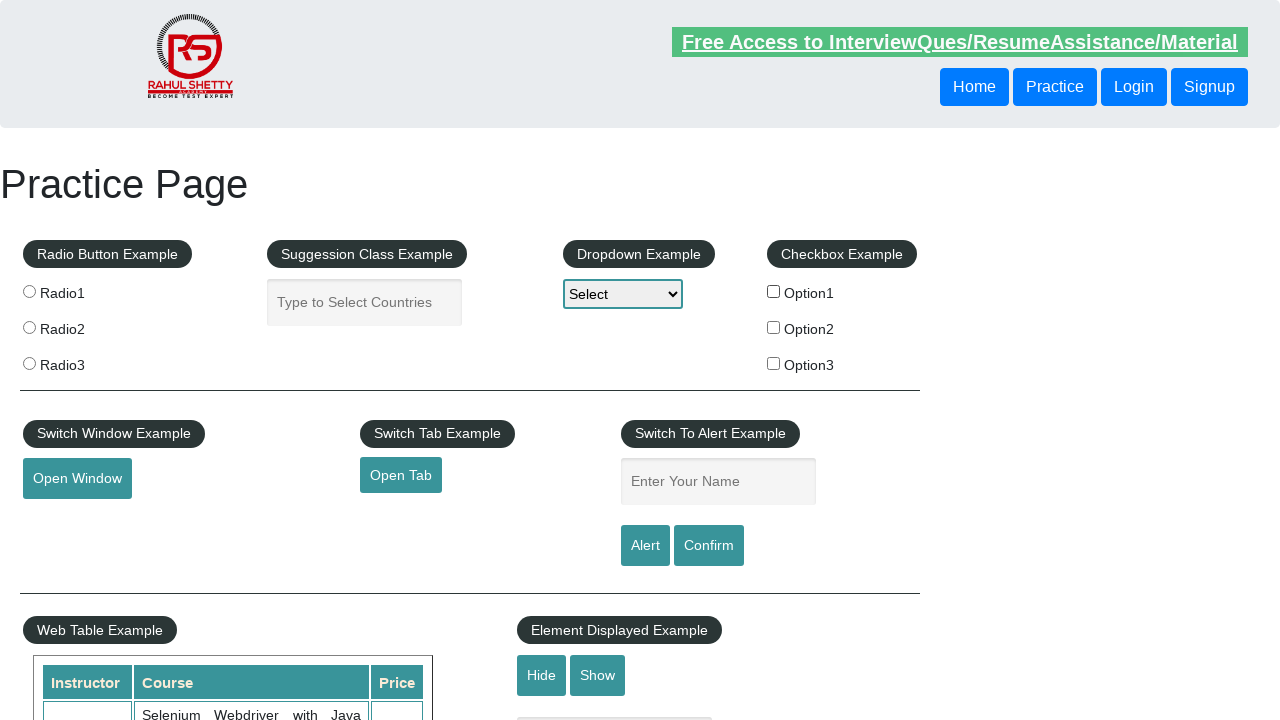

Located all checkboxes on the page
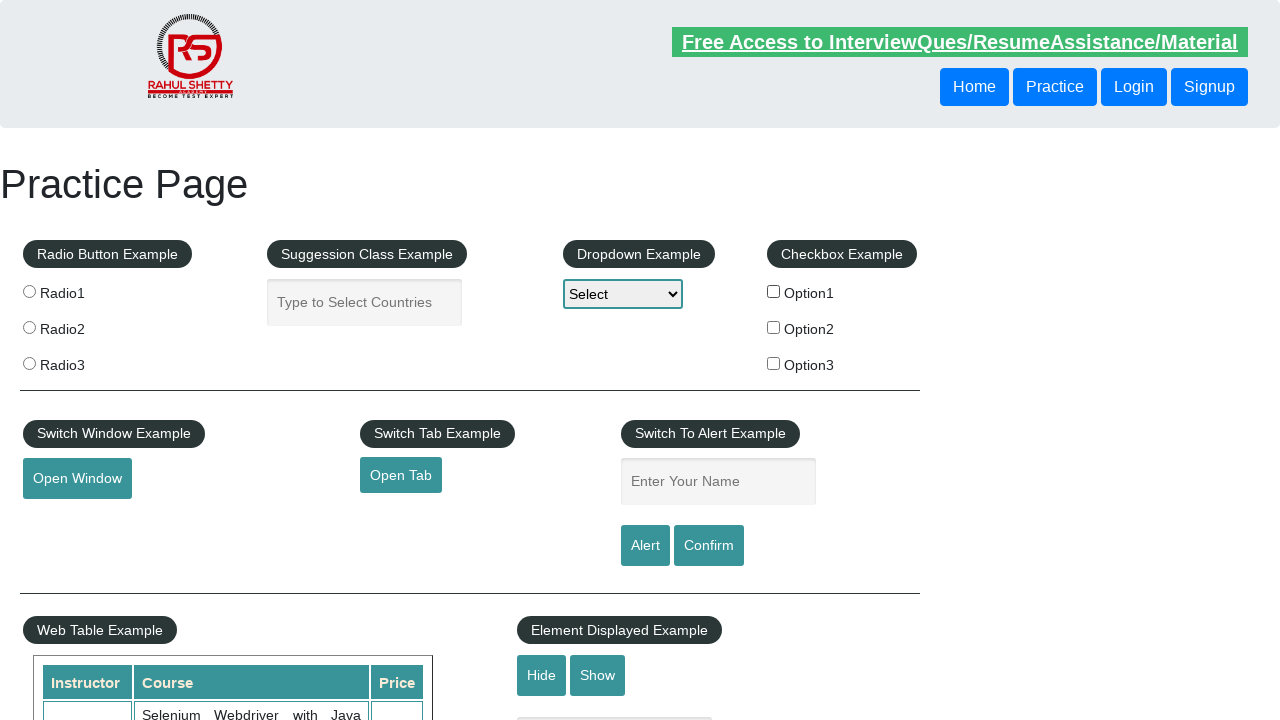

Verified that there are exactly 3 checkboxes on the page
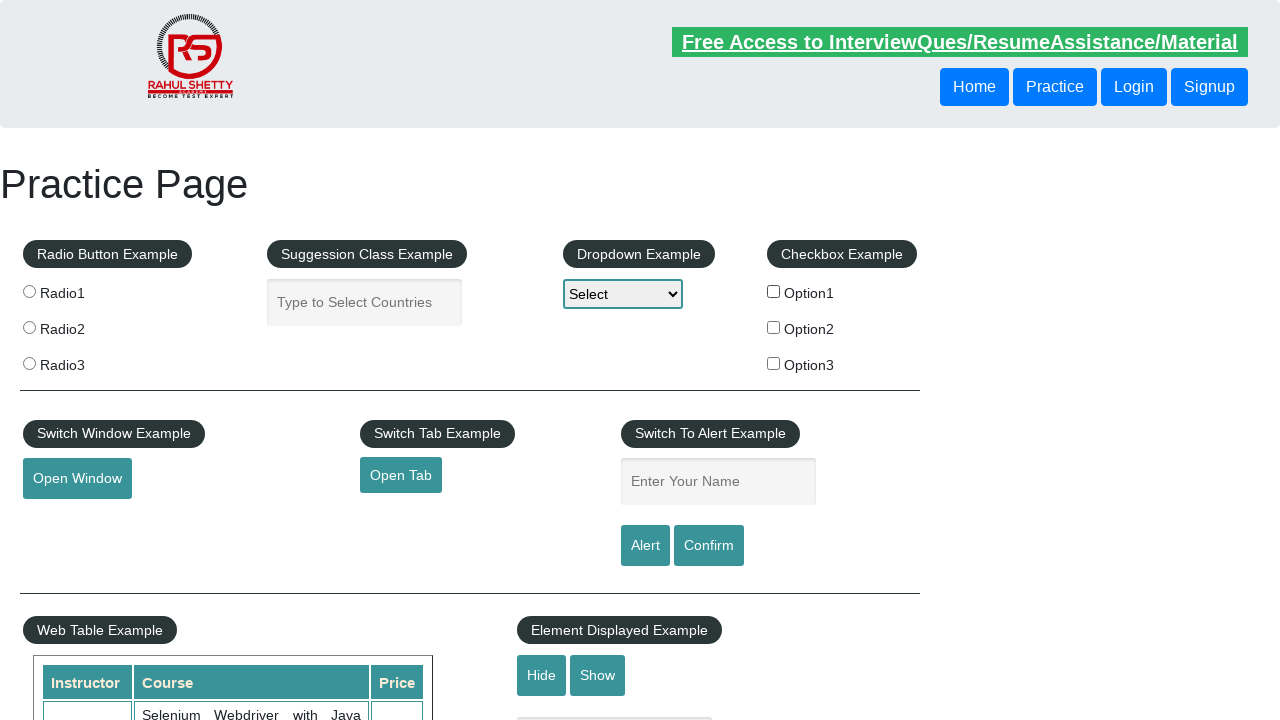

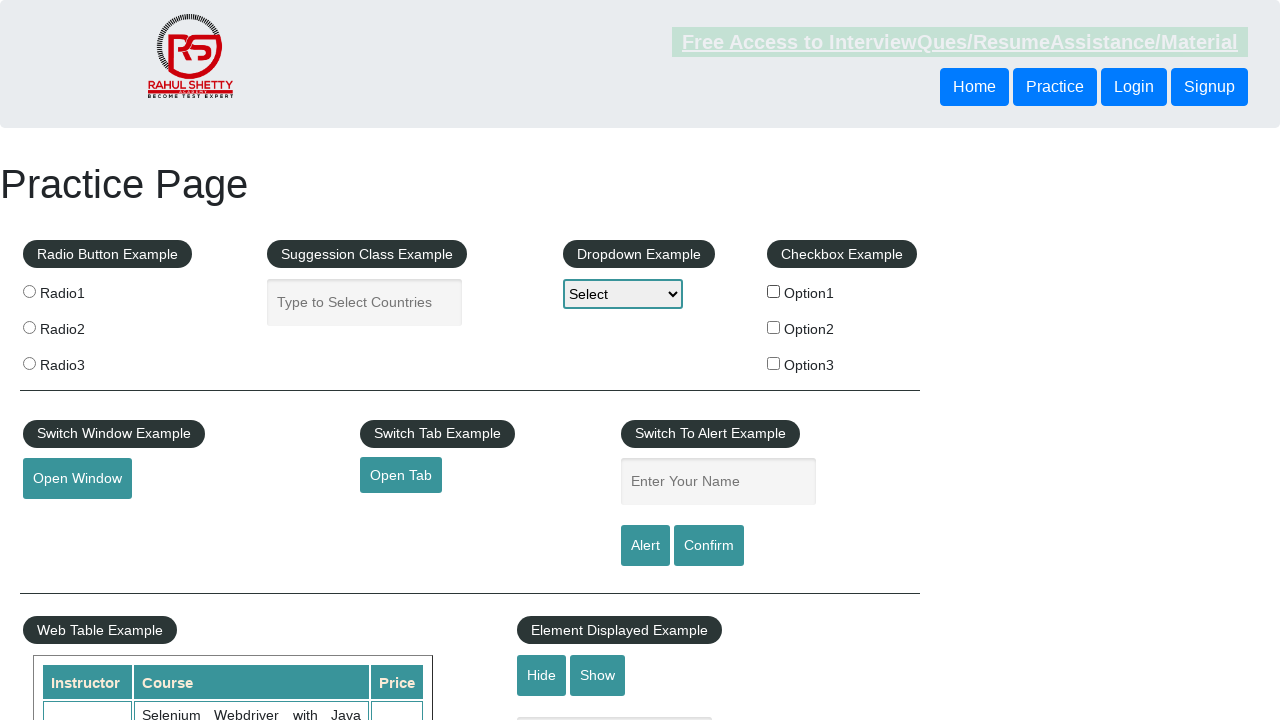